Tests multi-level menu hover navigation through main items and sub-items

Starting URL: https://demoqa.com/menu/

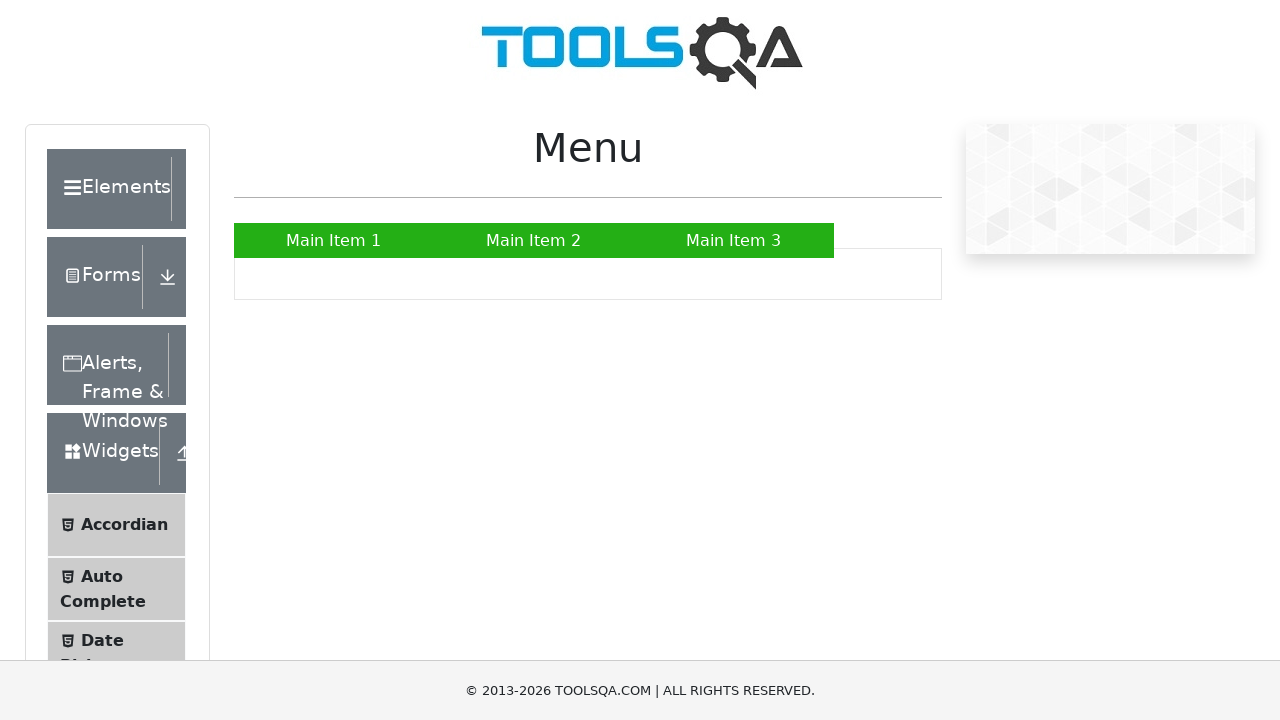

Hovered over Main Item 2 to reveal submenu at (534, 240) on a:text('Main Item 2')
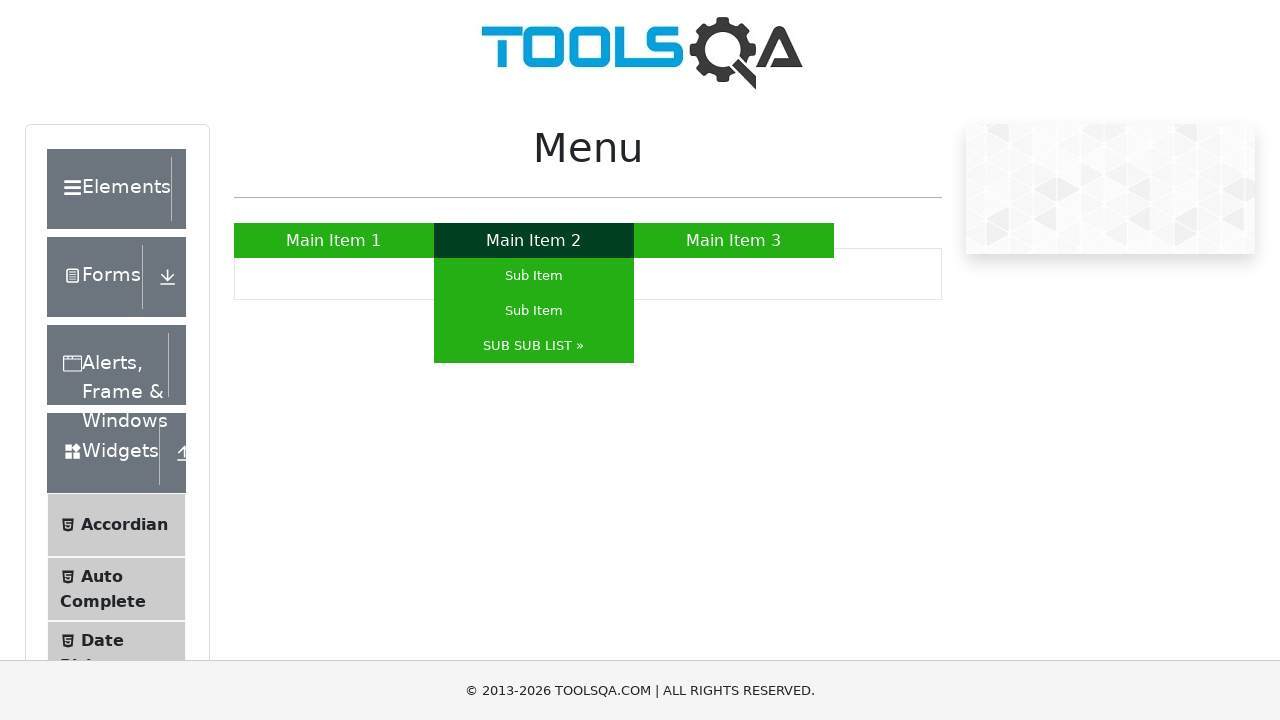

Hovered over SUB SUB LIST to reveal nested submenu at (534, 346) on a:text('SUB SUB LIST »')
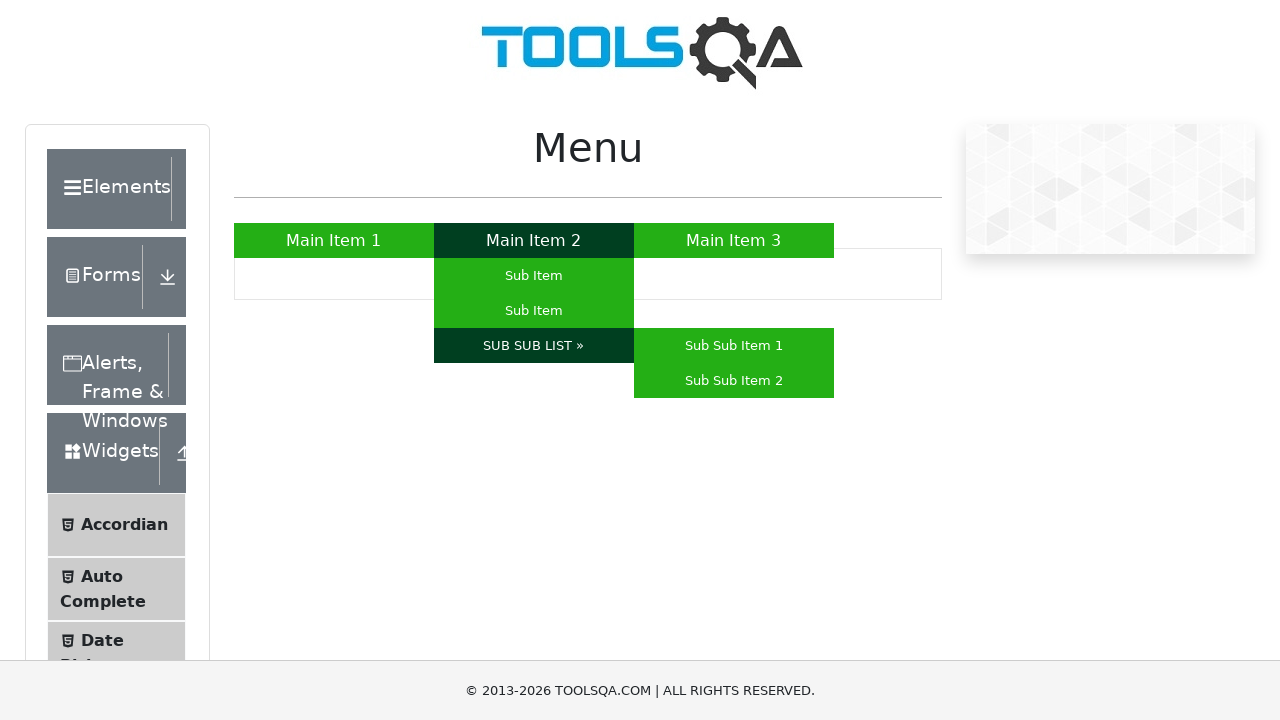

Verified Sub Sub Item 1 is visible in multi-level menu
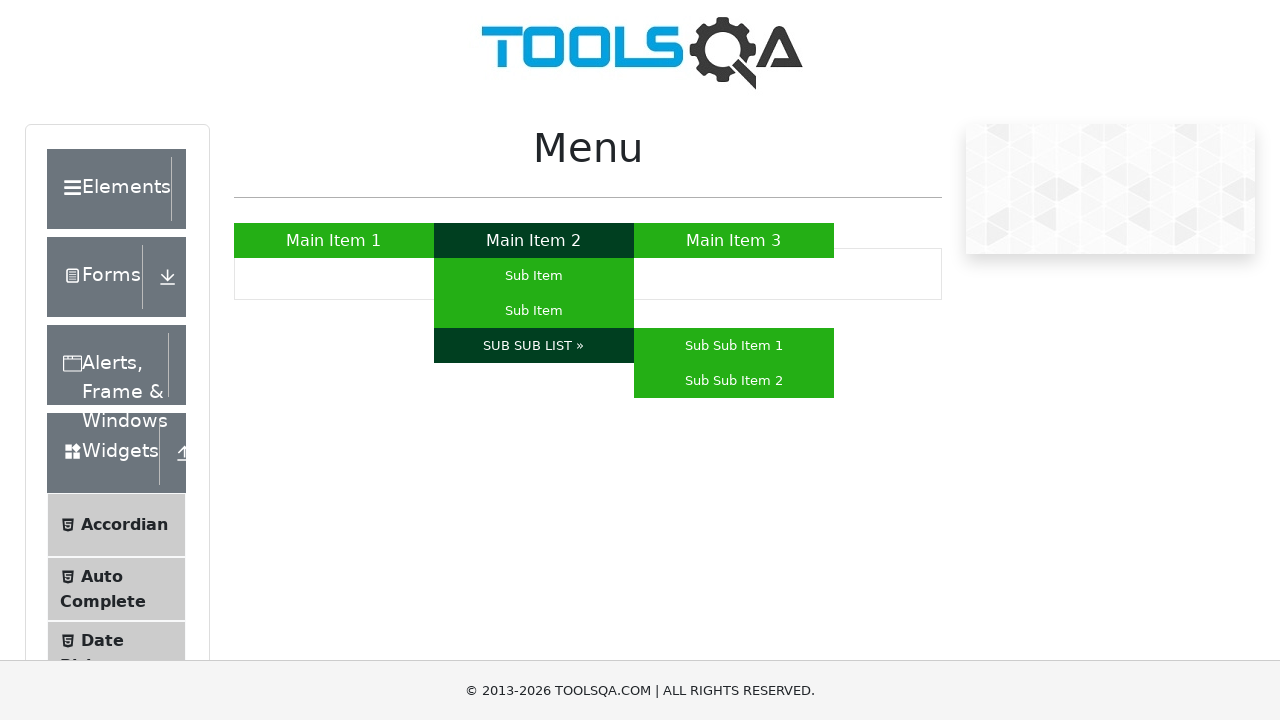

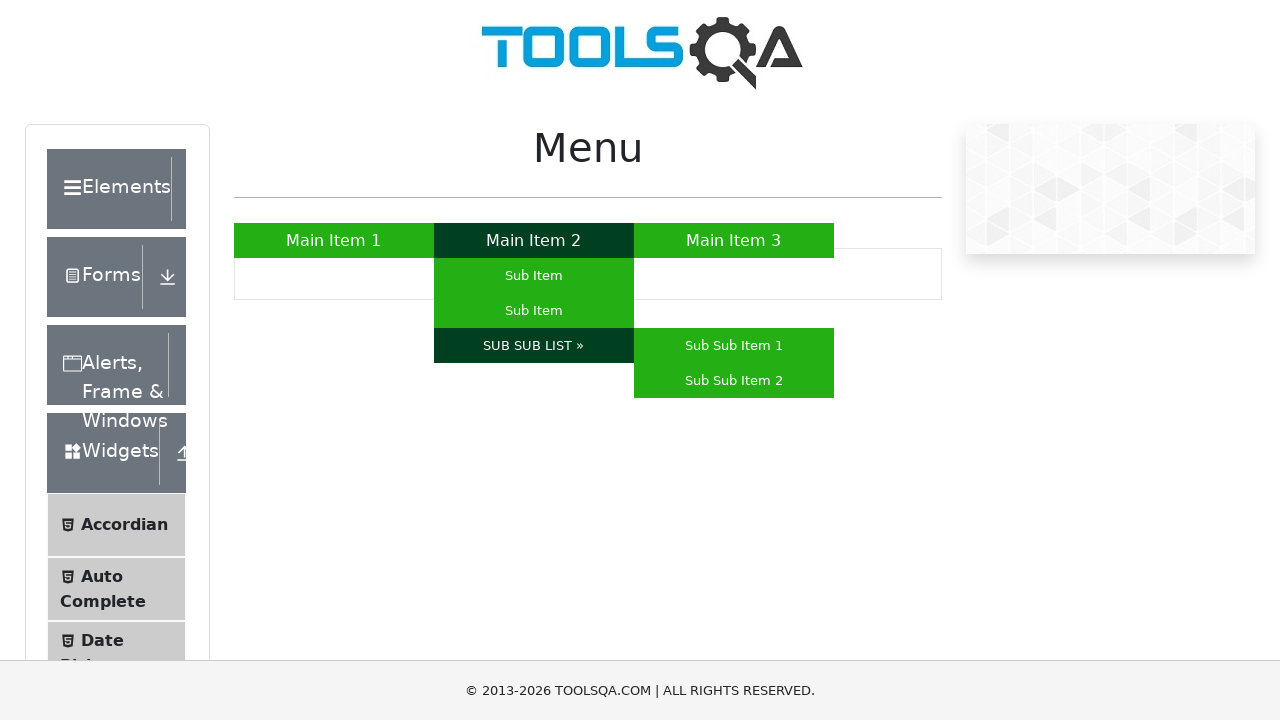